Navigates to otus.ru and sets a cookie

Starting URL: http://otus.ru

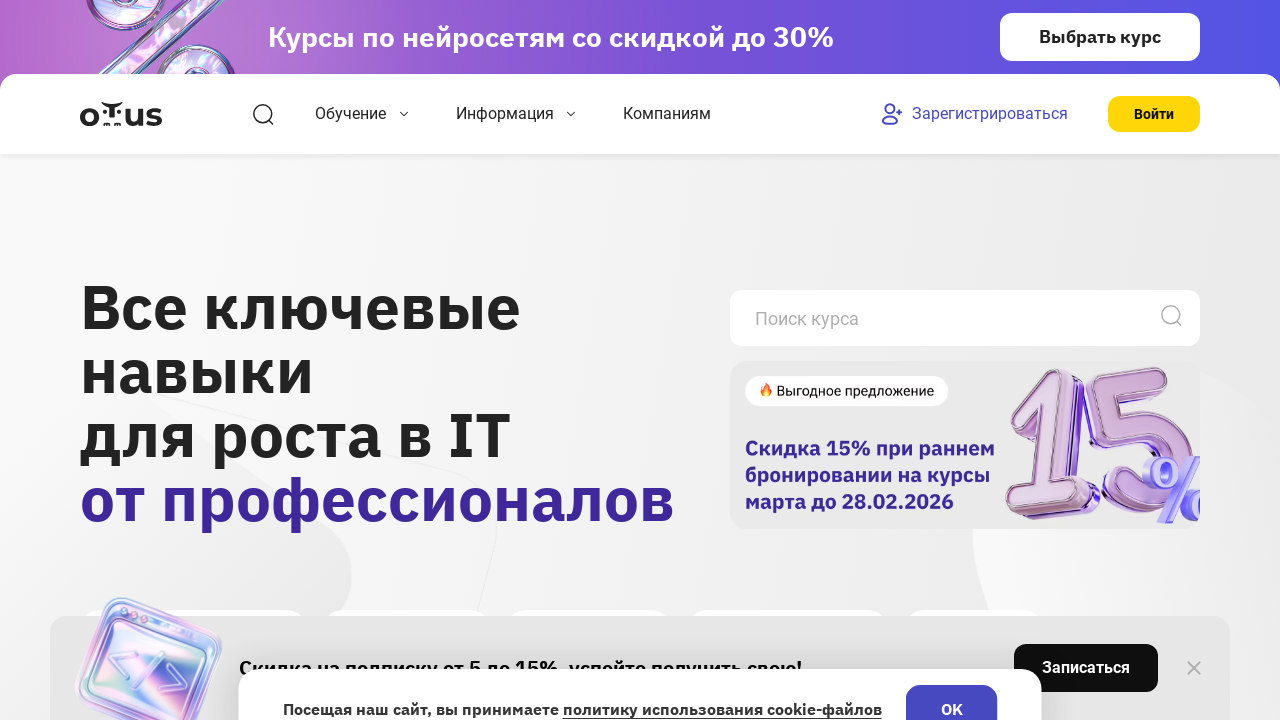

Added cookie 'otus1' with value 'value1' to otus.ru domain
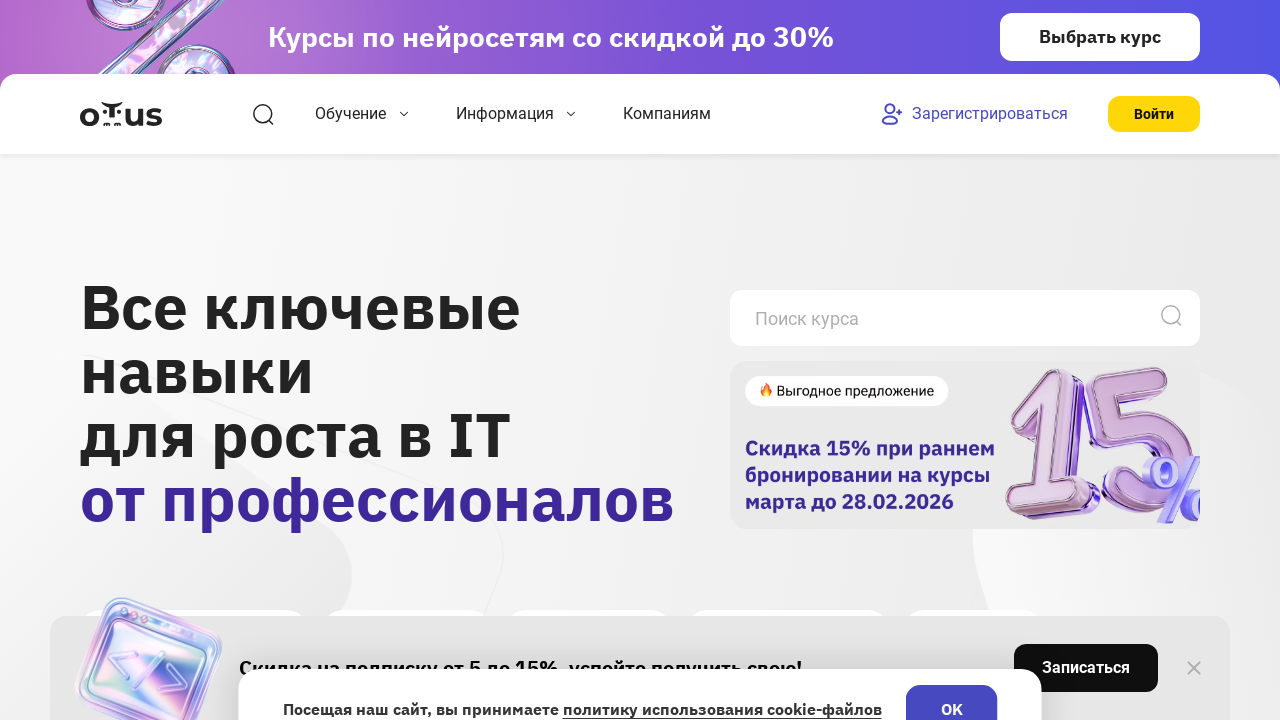

Retrieved cookies from context to verify cookie was set
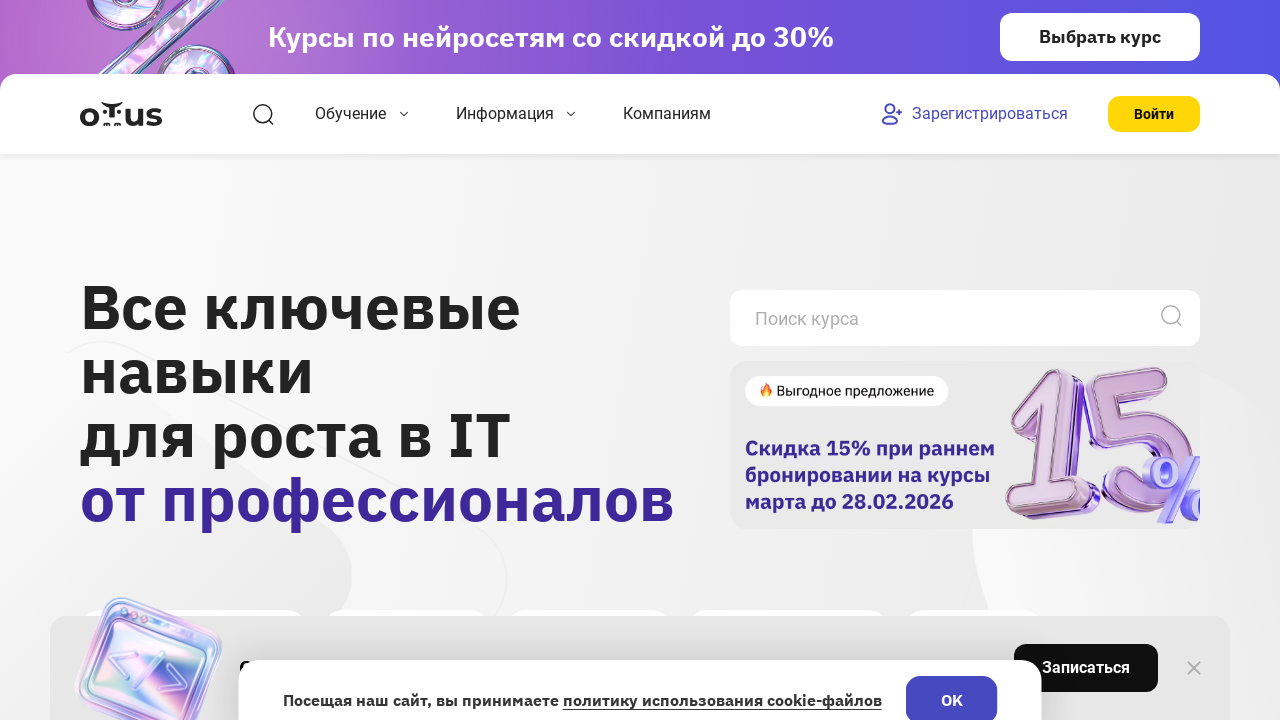

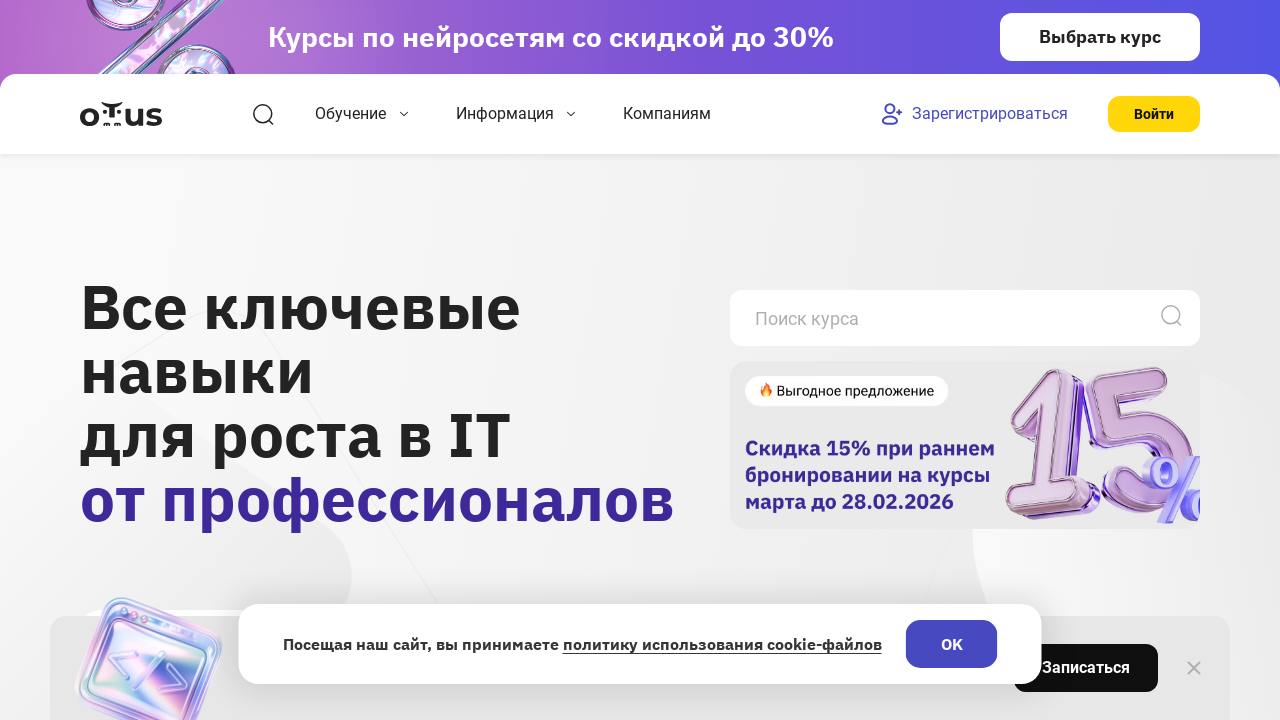